Tests dropdown selection functionality by selecting an option from a select menu

Starting URL: https://demoqa.com/select-menu

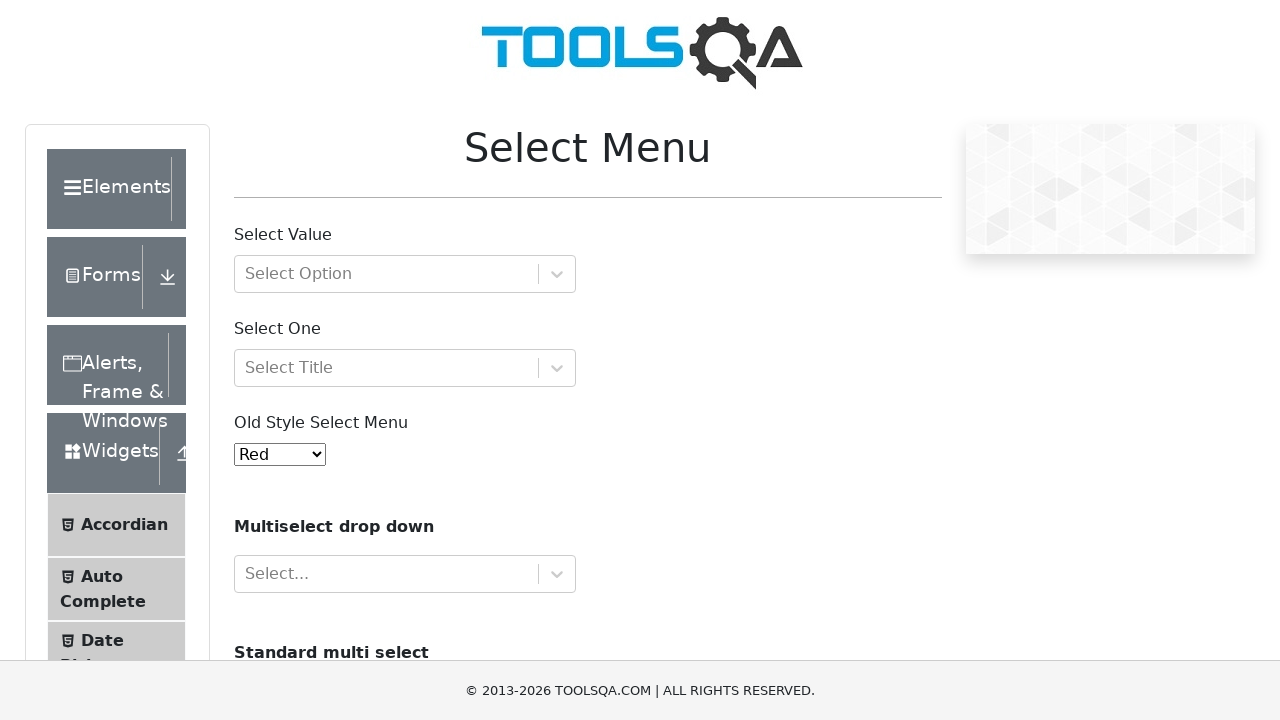

Navigated to dropdown select menu page
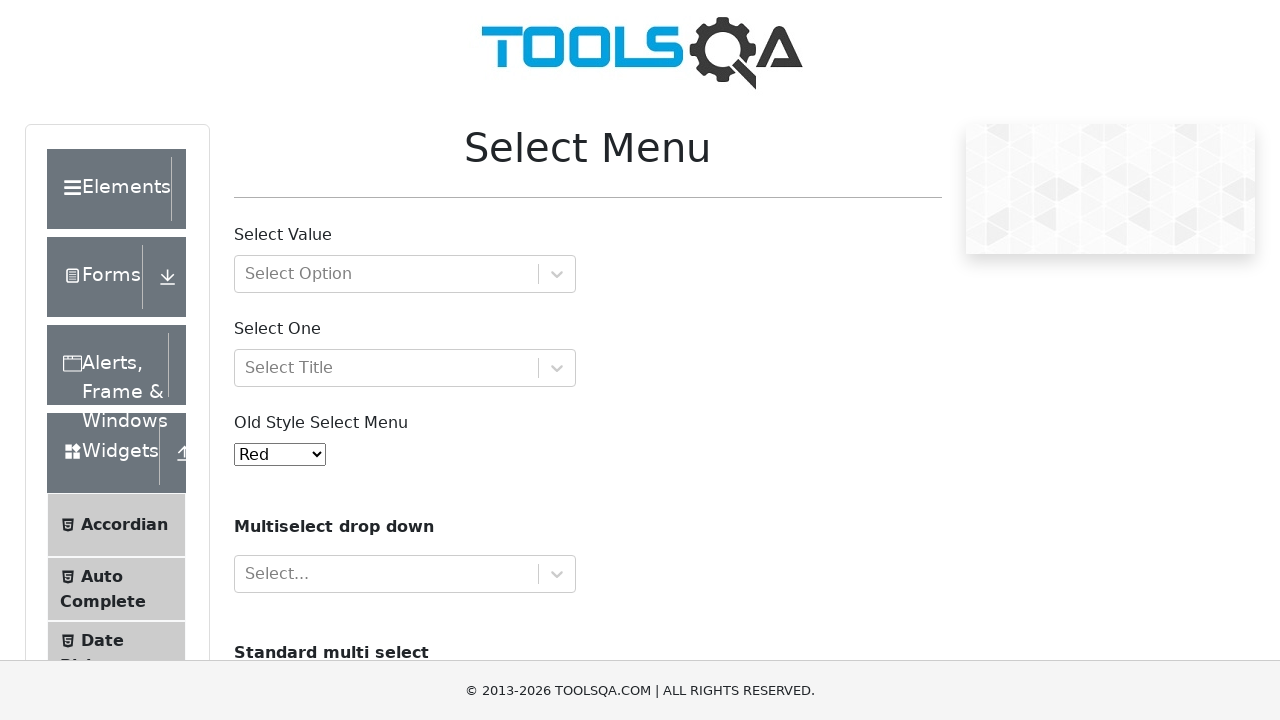

Selected option with value '3' from the dropdown on #oldSelectMenu
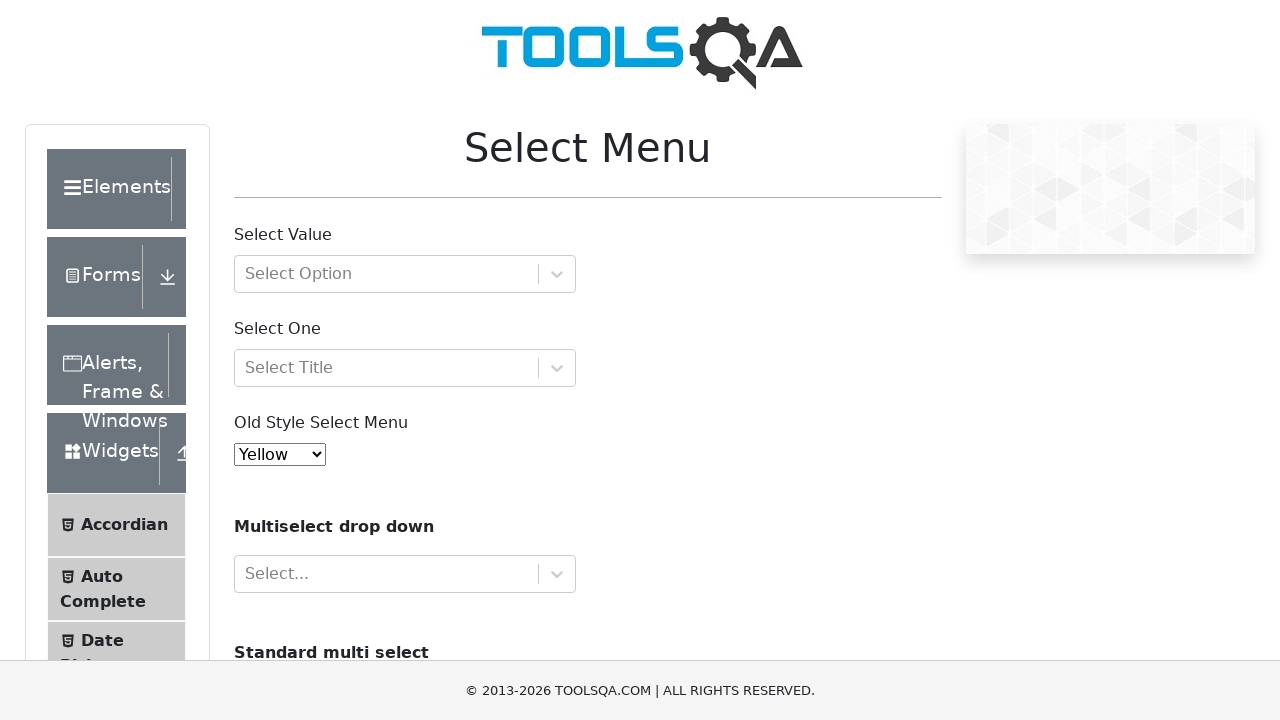

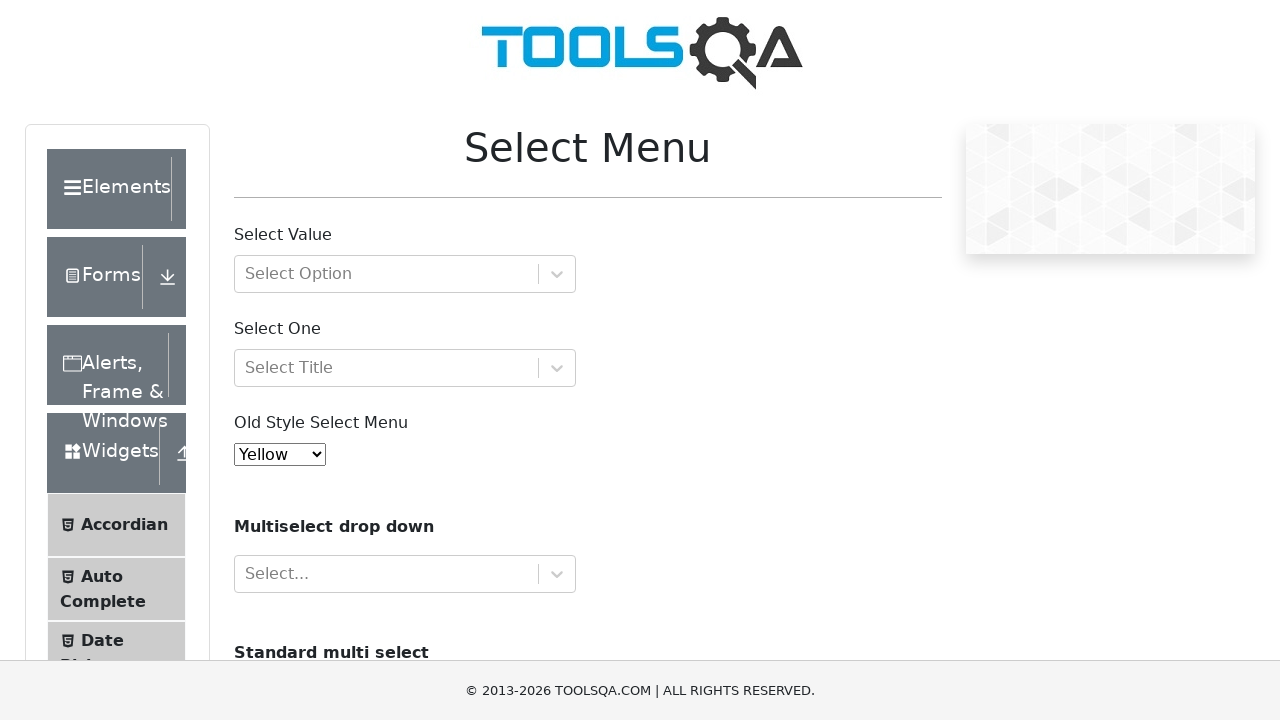